Tests dismissing a JavaScript alert box by clicking the alert trigger button and dismissing the alert

Starting URL: https://testpages.herokuapp.com/styled/alerts/alert-test.html

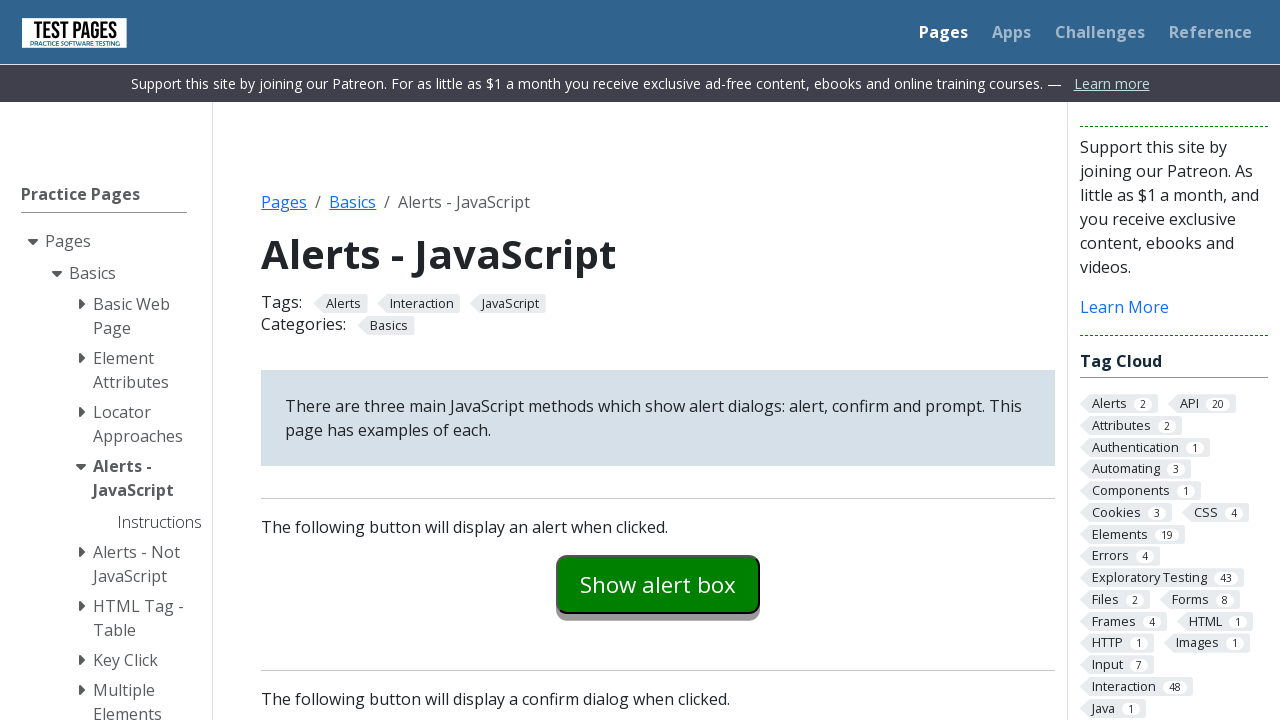

Clicked alert trigger button at (658, 584) on #alertexamples
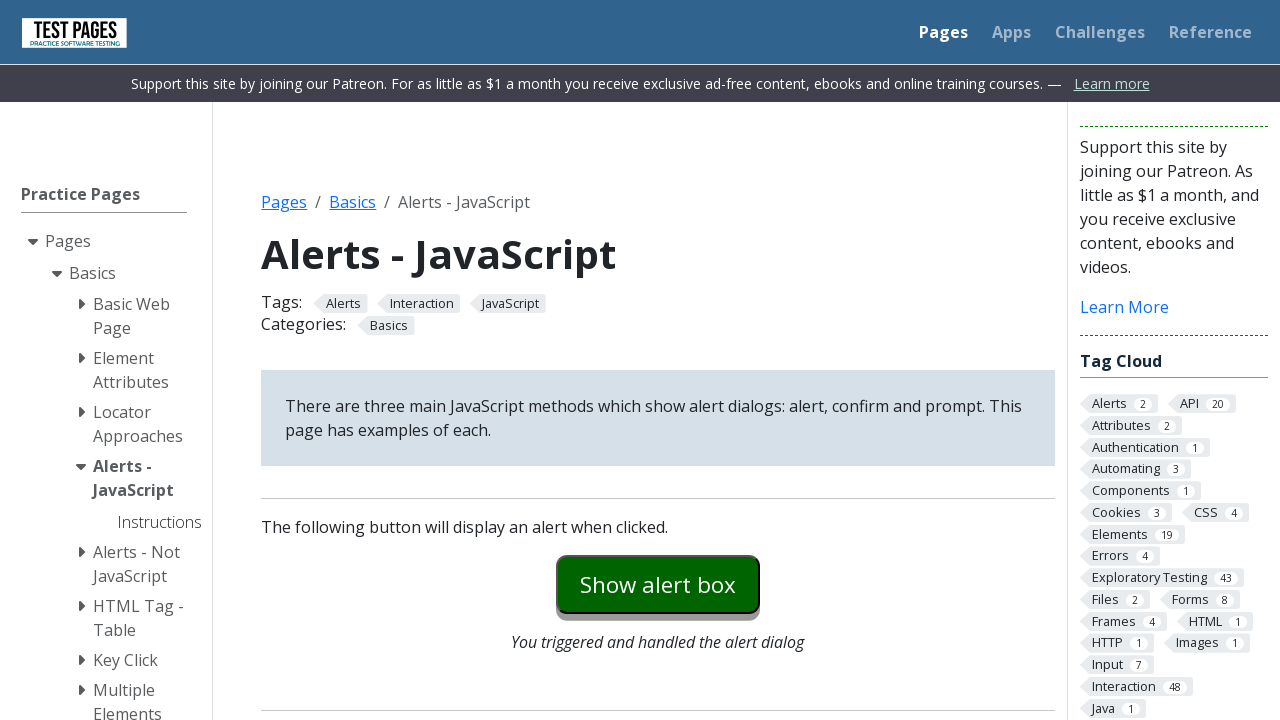

Set up dialog handler to dismiss alert
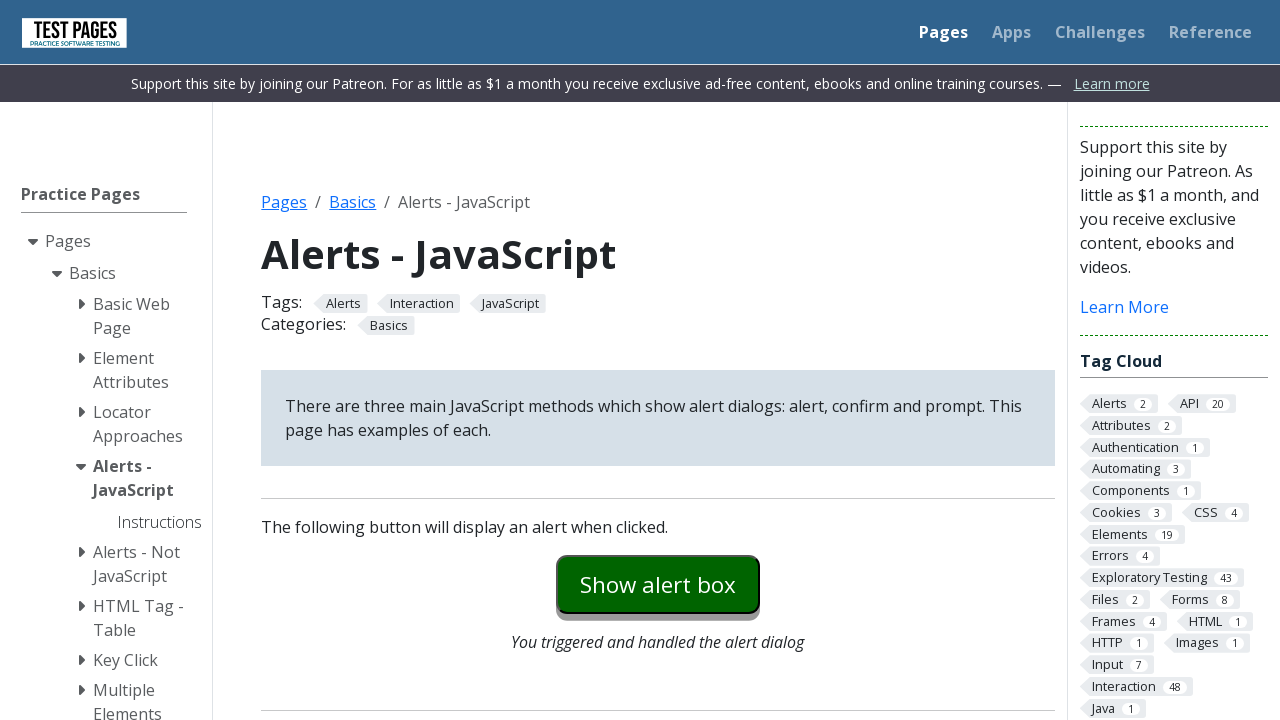

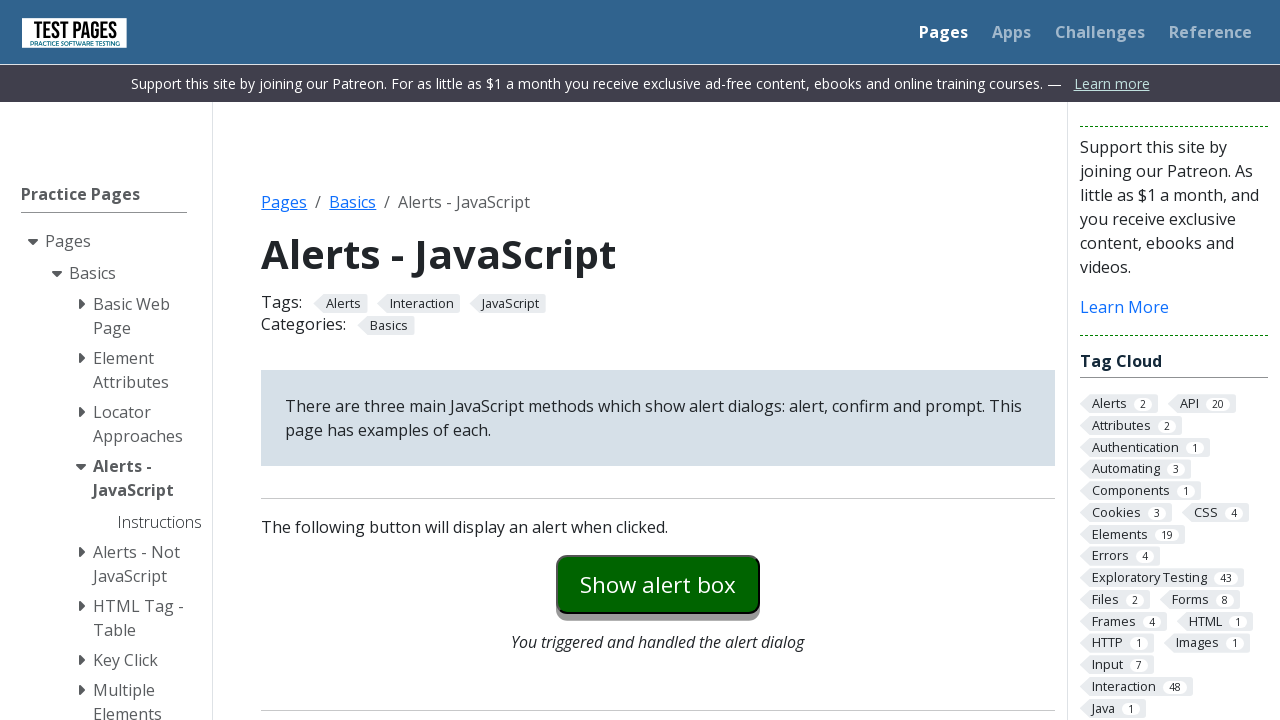